Tests payment form with card number 4000000000000051 and verifies Authorized/Confirmed status

Starting URL: https://sandbox.cardpay.com/MI/cardpayment2.html?orderXml=PE9SREVSIFdBTExFVF9JRD0nODI5OScgT1JERVJfTlVNQkVSPSc0NTgyMTEnIEFNT1VOVD0nMjkxLjg2JyBDVVJSRU5DWT0nRVVSJyAgRU1BSUw9J2N1c3RvbWVyQGV4YW1wbGUuY29tJz4KPEFERFJFU1MgQ09VTlRSWT0nVVNBJyBTVEFURT0nTlknIFpJUD0nMTAwMDEnIENJVFk9J05ZJyBTVFJFRVQ9JzY3NyBTVFJFRVQnIFBIT05FPSc4NzY5OTA5MCcgVFlQRT0nQklMTElORycvPgo8L09SREVSPg==&sha512=998150a2b27484b776a1628bfe7505a9cb430f276dfa35b14315c1c8f03381a90490f6608f0dcff789273e05926cd782e1bb941418a9673f43c47595aa7b8b0d

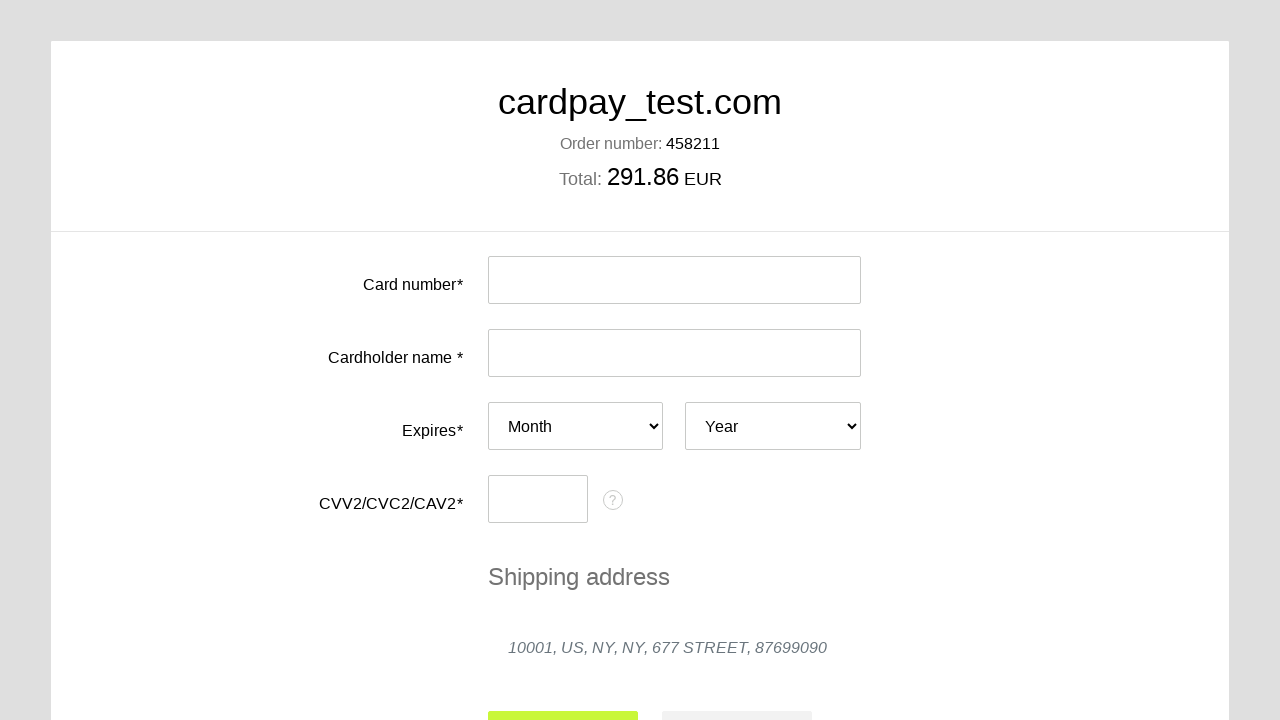

Clicked card number input field at (674, 280) on #input-card-number
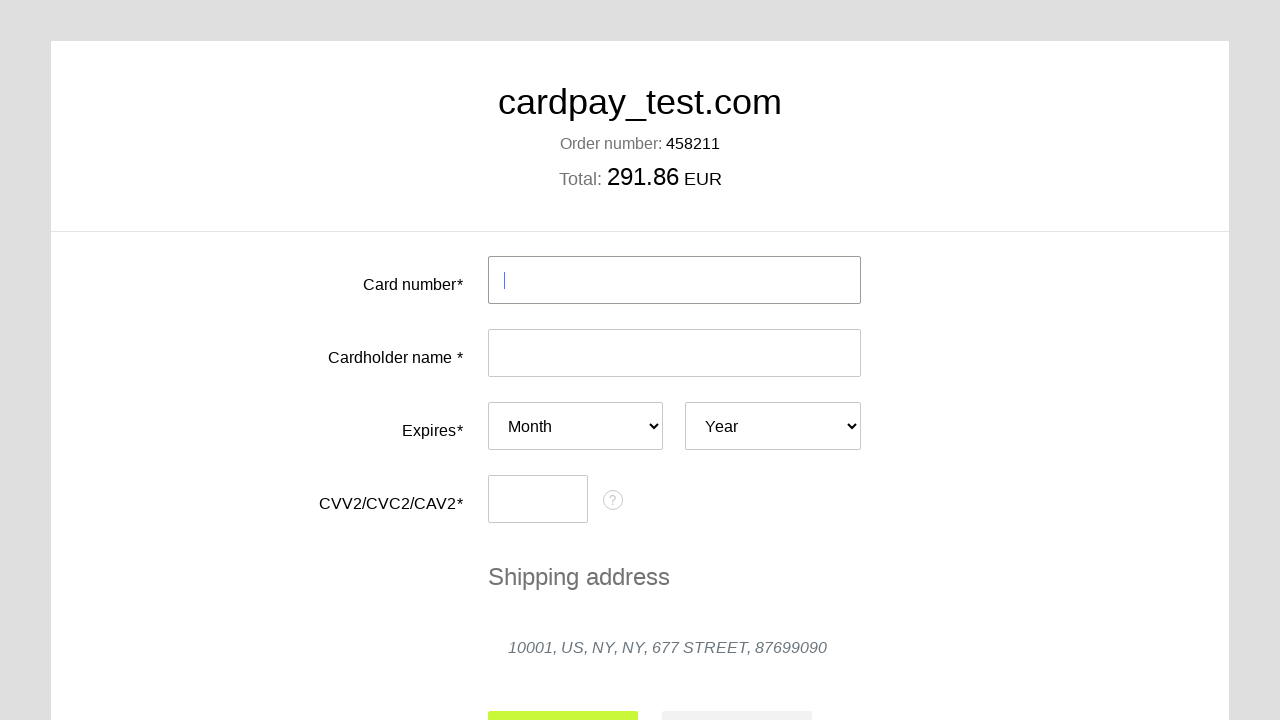

Filled card number field with 4000000000000051 on #input-card-number
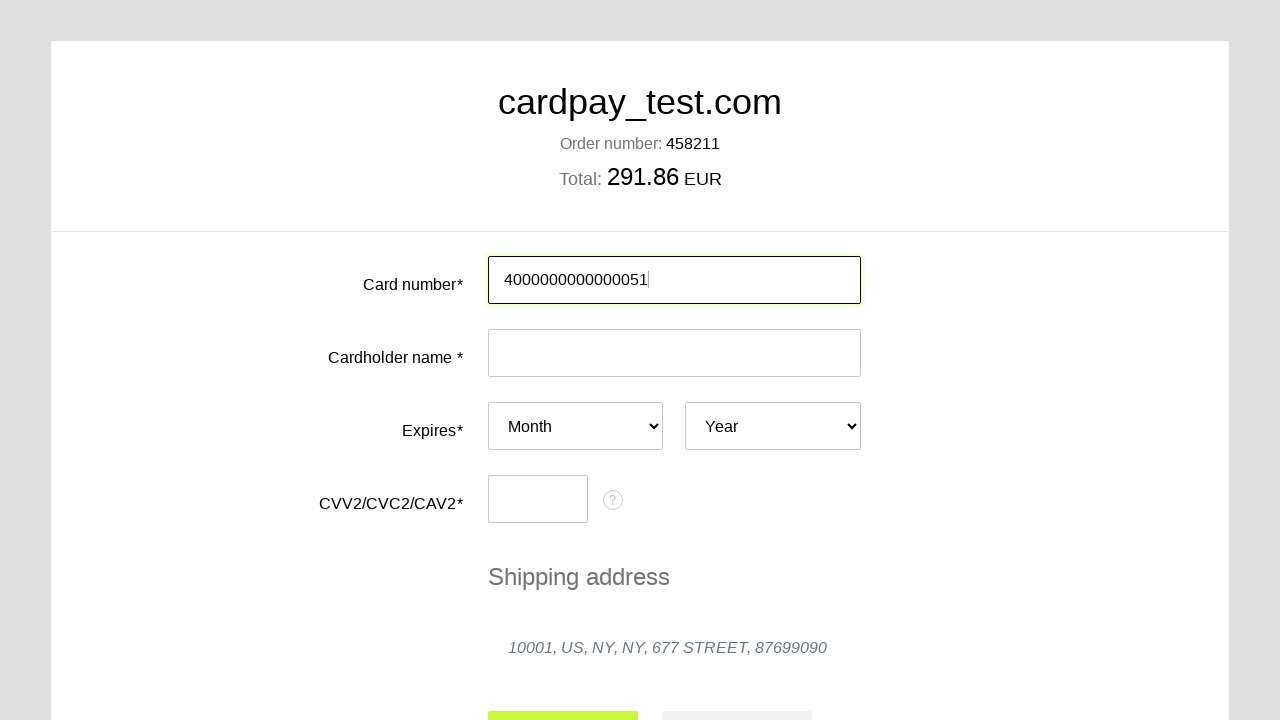

Clicked cardholder name input field at (674, 353) on #input-card-holder
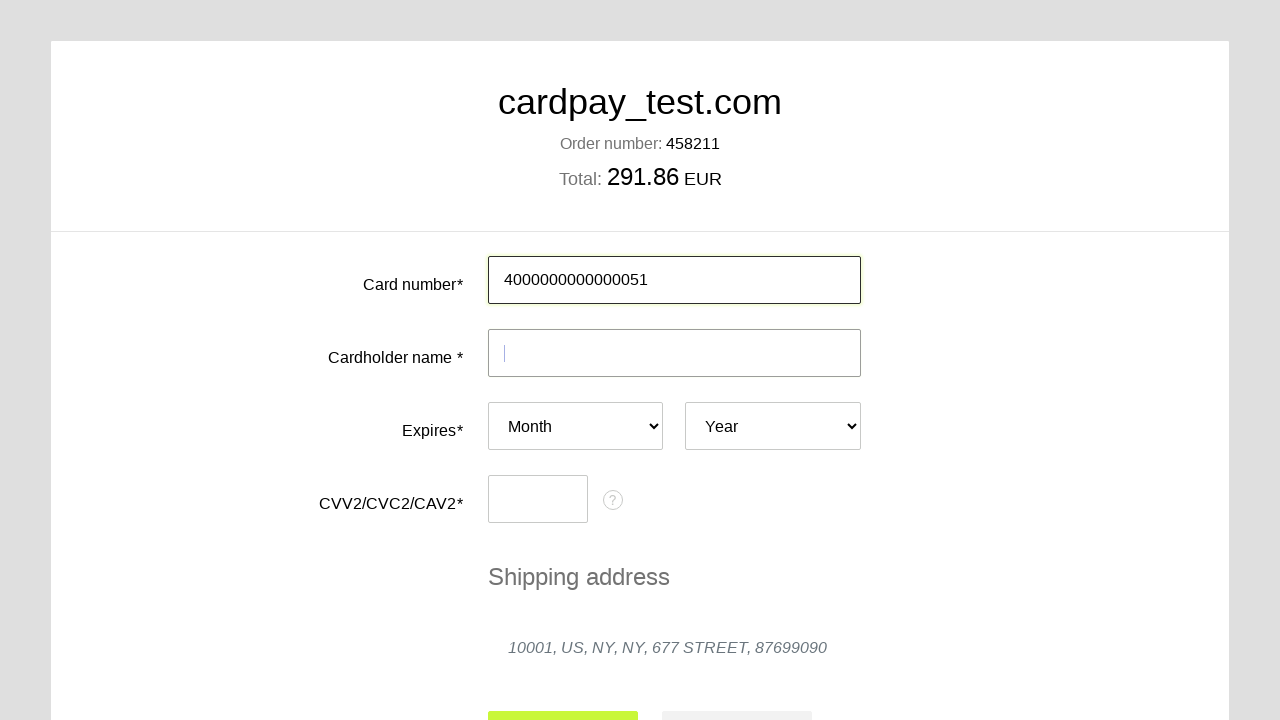

Filled cardholder name with TEST on #input-card-holder
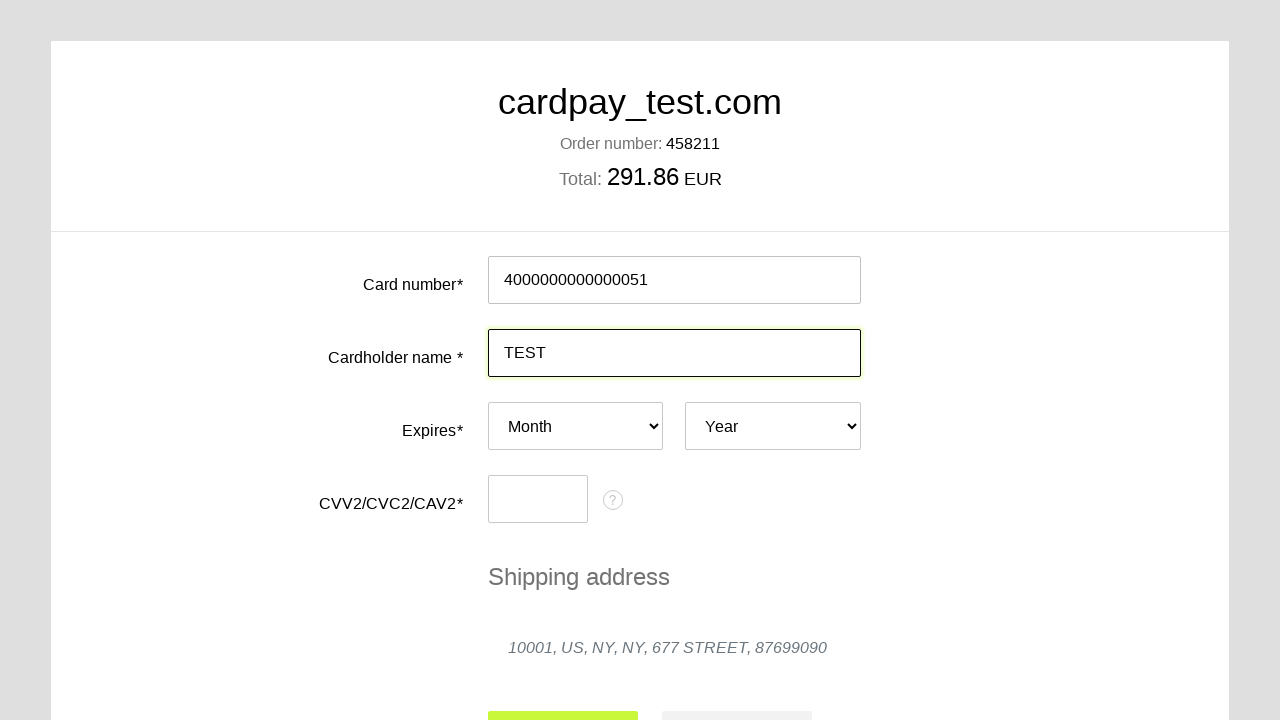

Submitted payment form to reveal additional fields
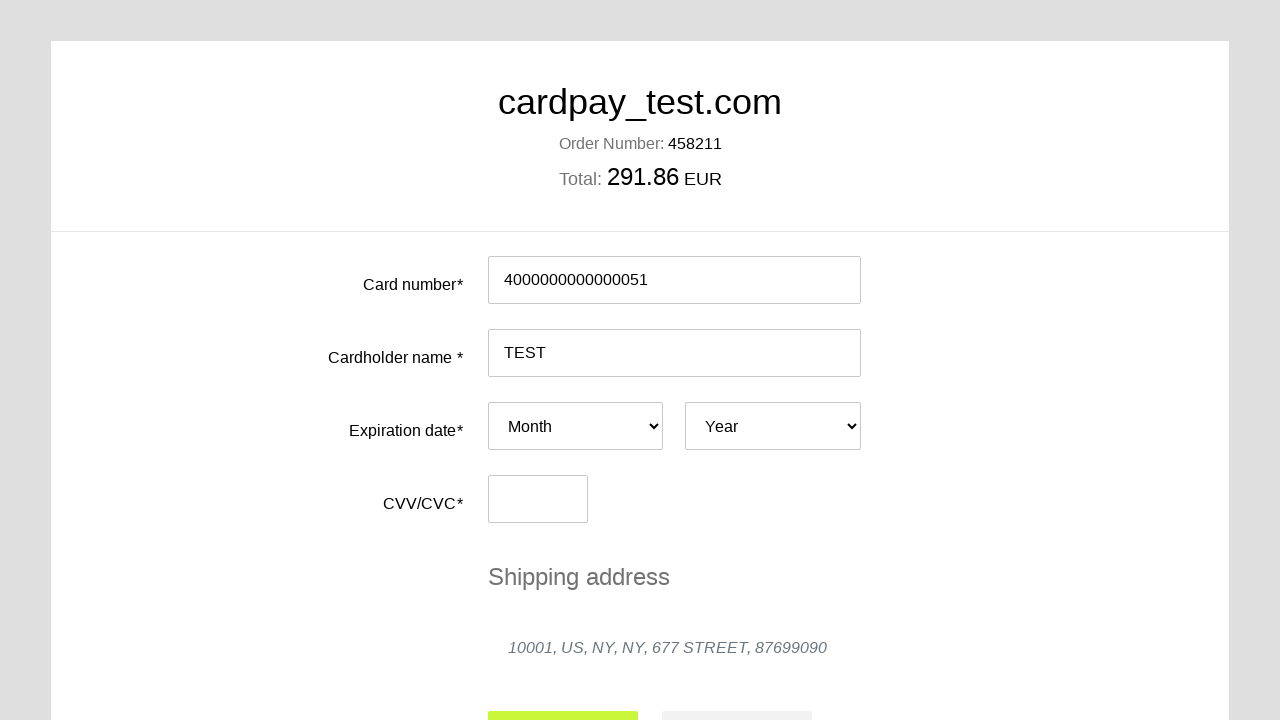

Selected expiry month 04 on #card-expires-month
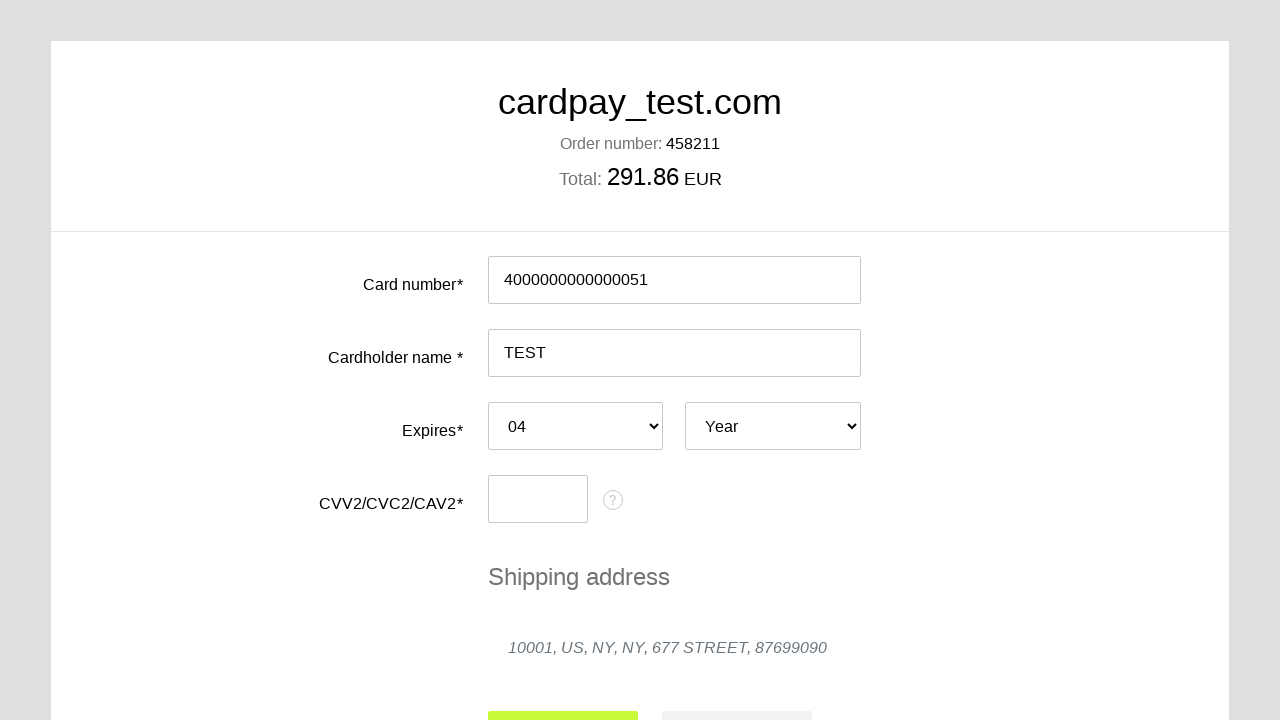

Selected expiry year 2026 on #card-expires-year
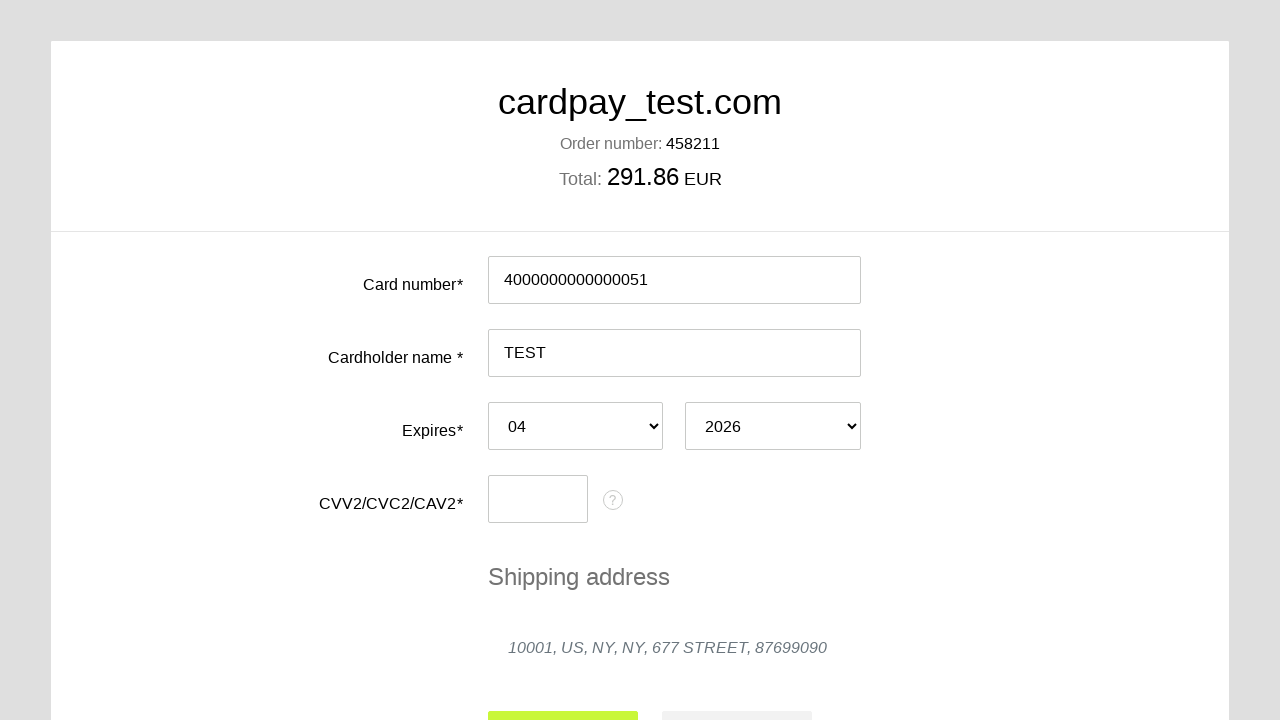

Clicked CVC input field at (538, 499) on #input-card-cvc
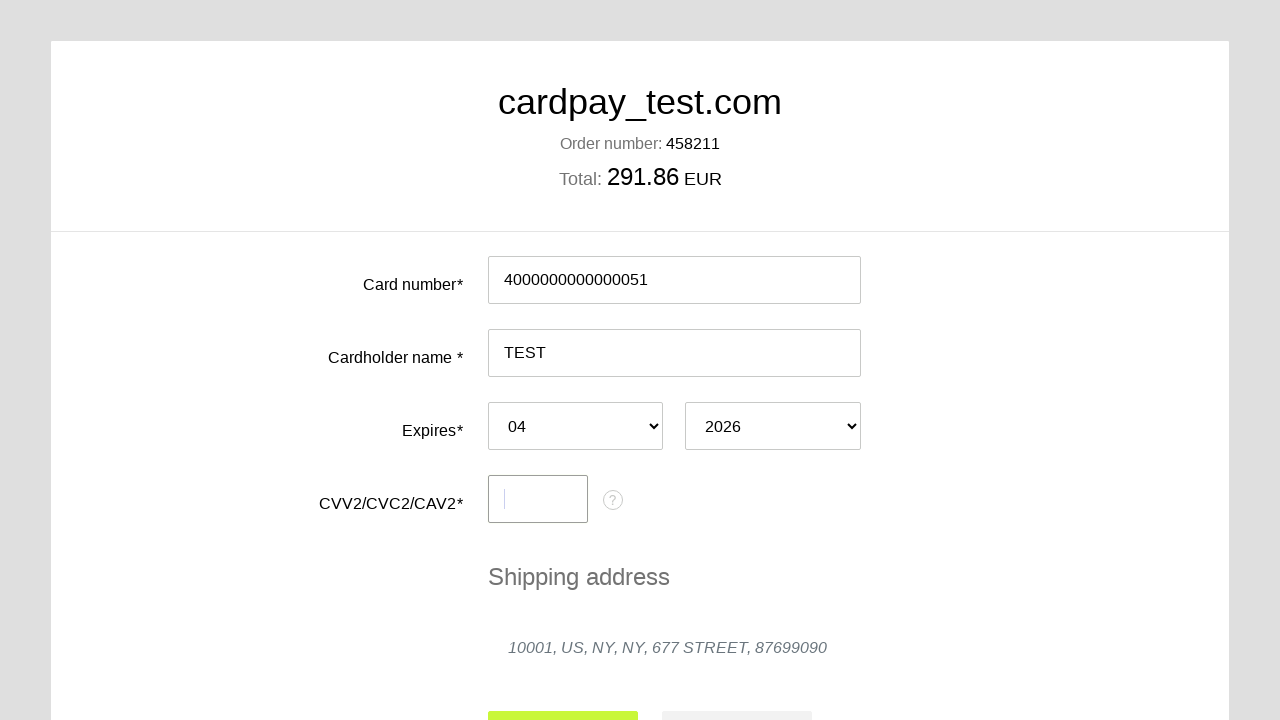

Filled CVC field with 123 on #input-card-cvc
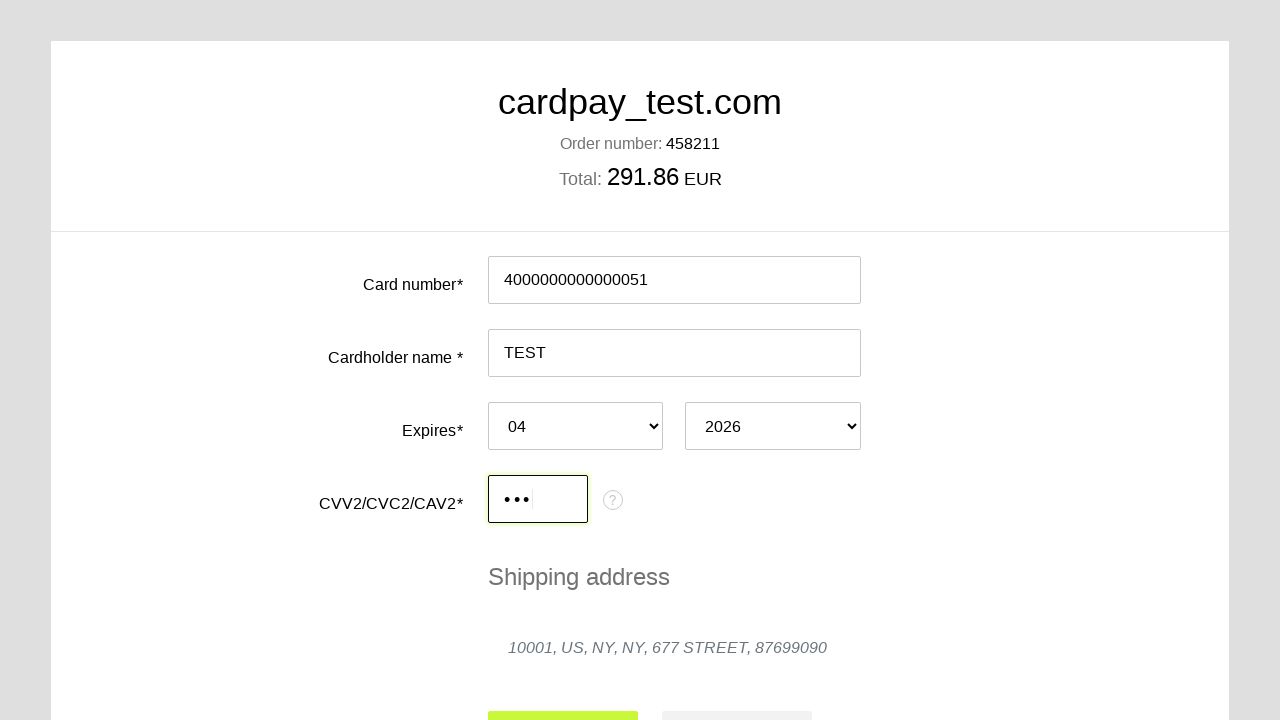

Clicked payment form submit button at (563, 696) on #action-submit
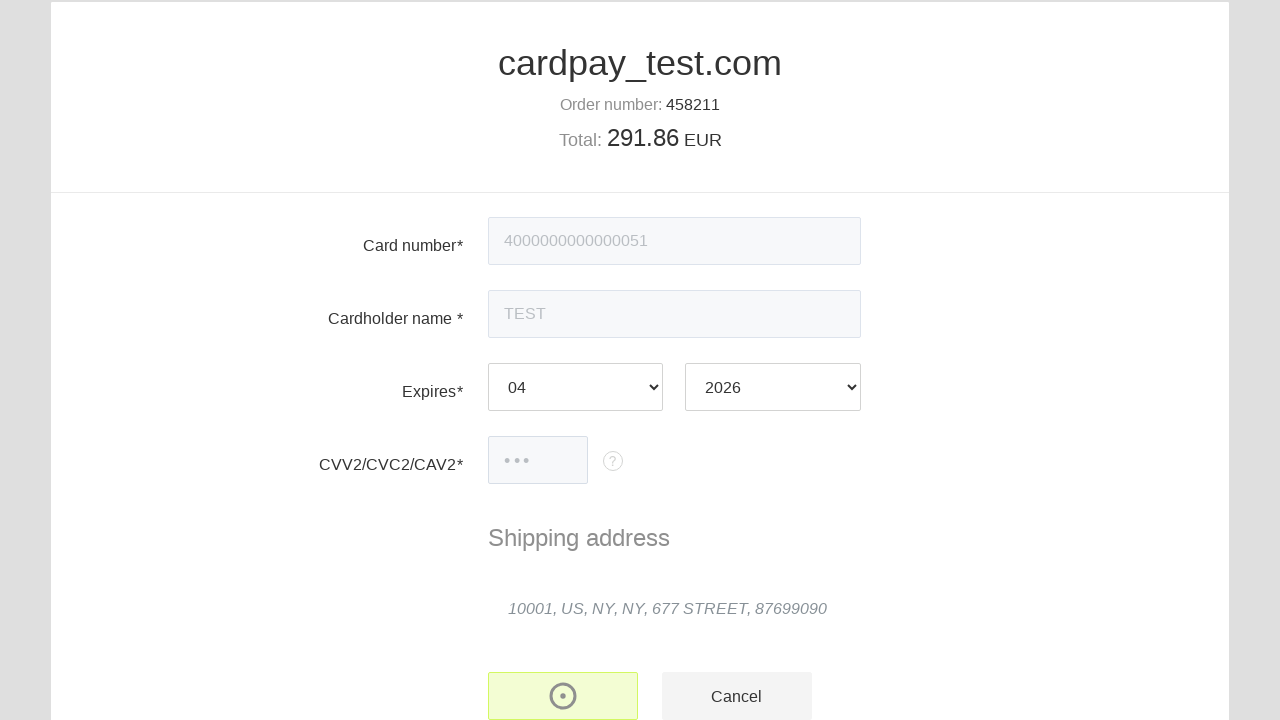

Payment status element appeared - waiting for authorization/confirmation
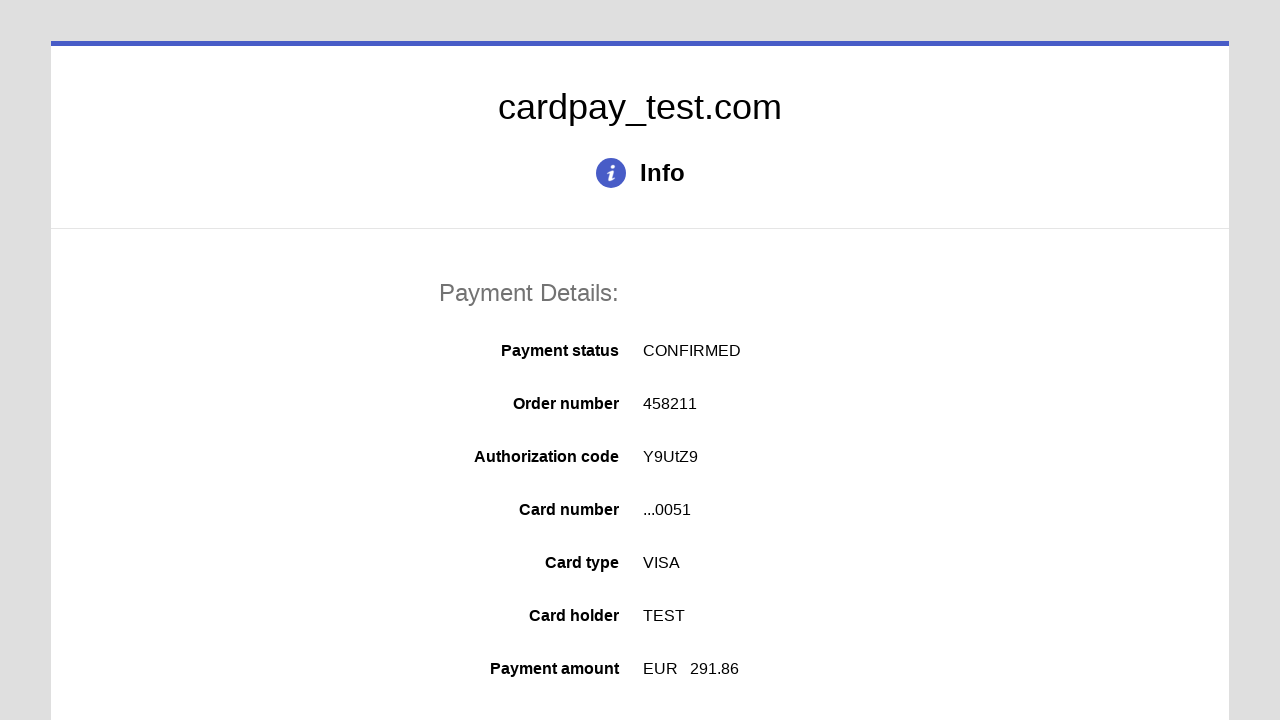

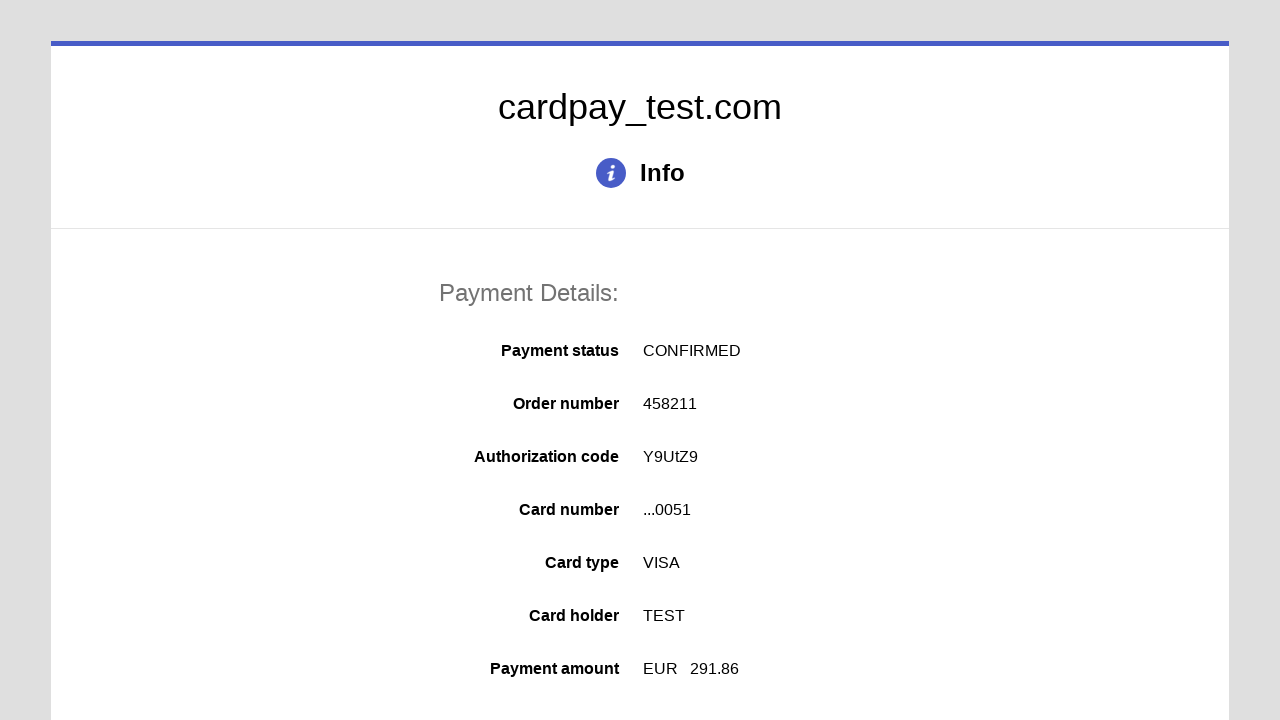